Tests a registration form by filling in required fields (first name, last name, email), submitting the form, and verifying the success message is displayed.

Starting URL: http://suninjuly.github.io/registration1.html

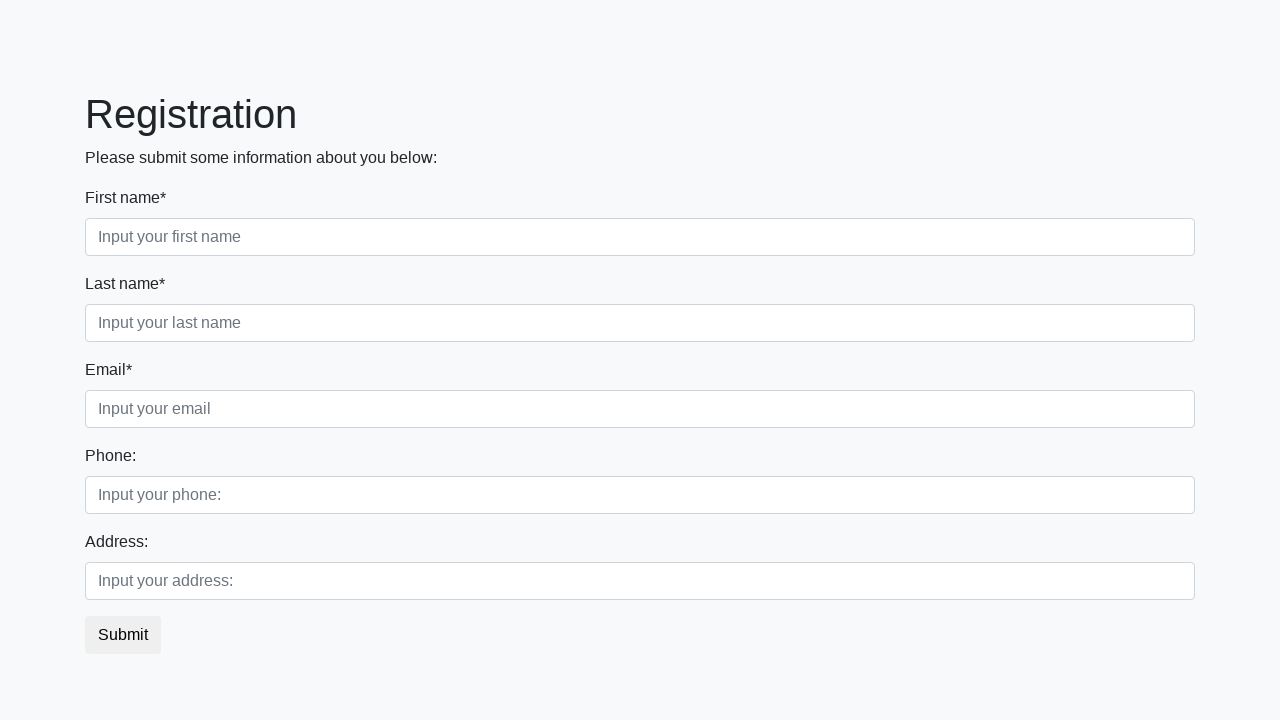

Filled first name field with 'Michael' on //label[contains(text(), 'First name*')]/following-sibling::input
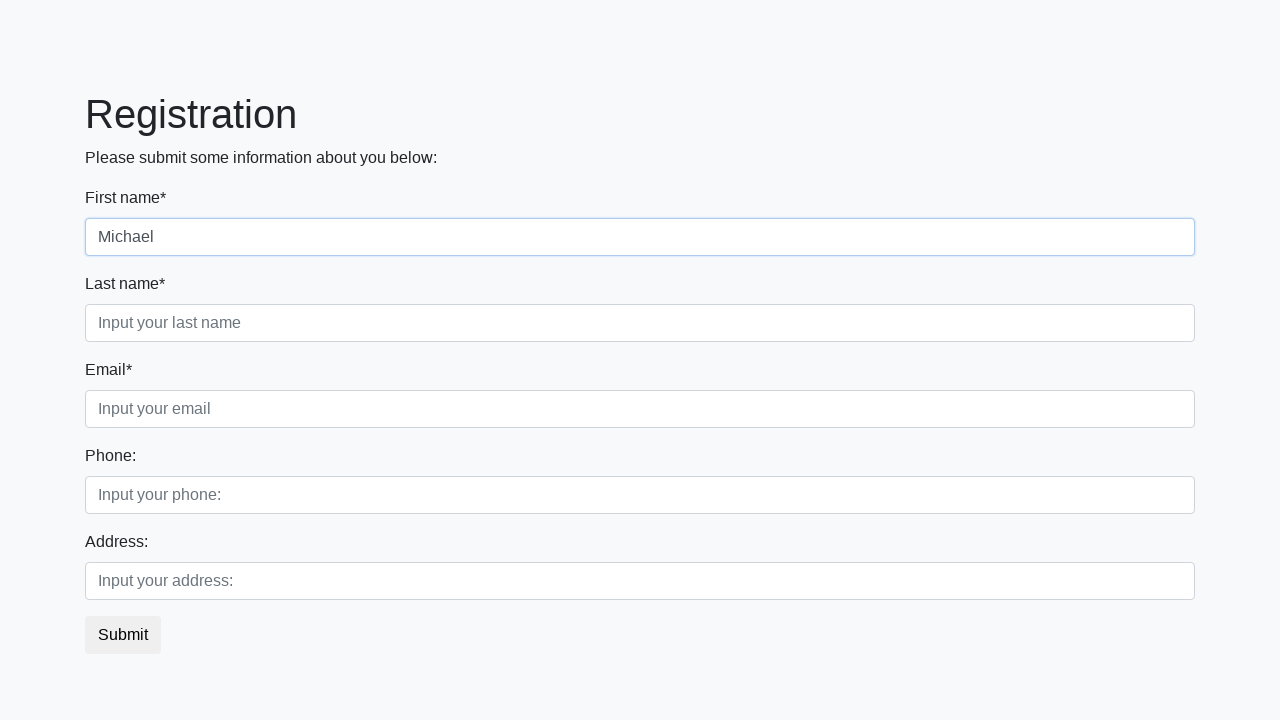

Filled last name field with 'Johnson' on //label[contains(text(), 'Last name*')]/following-sibling::input
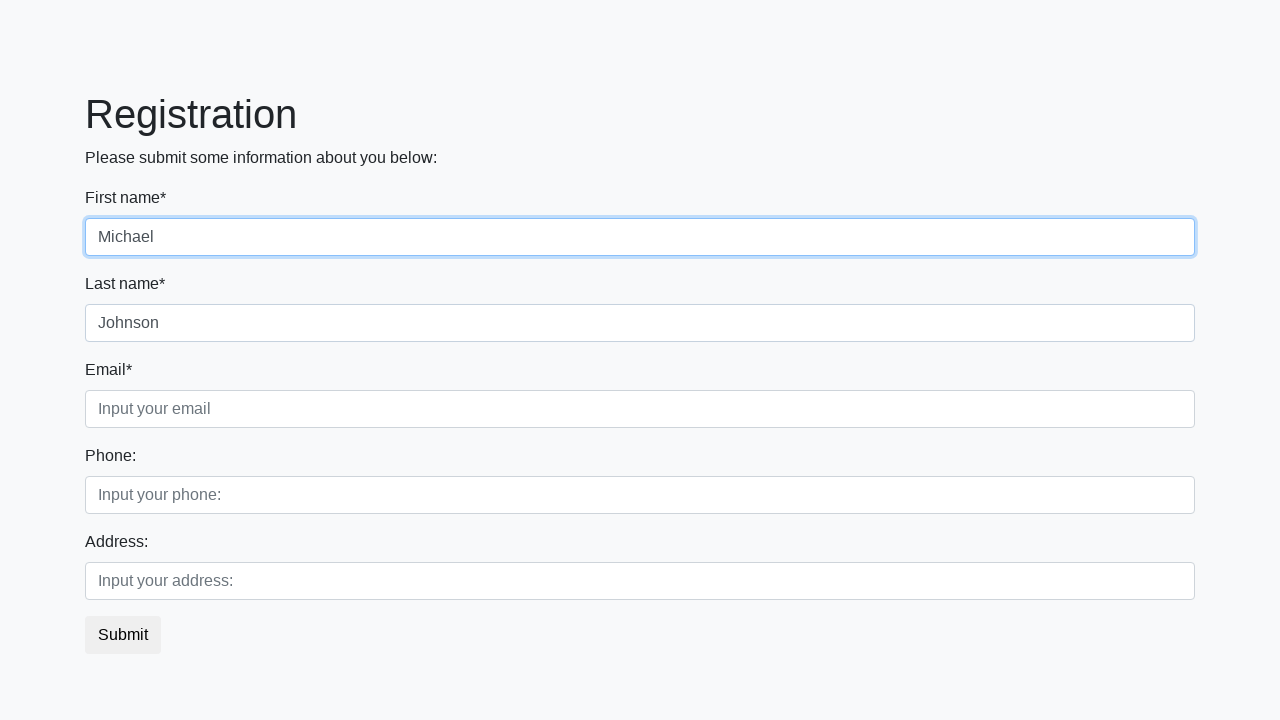

Filled email field with 'michael.johnson@example.com' on //label[contains(text(), 'Email*')]/following-sibling::input
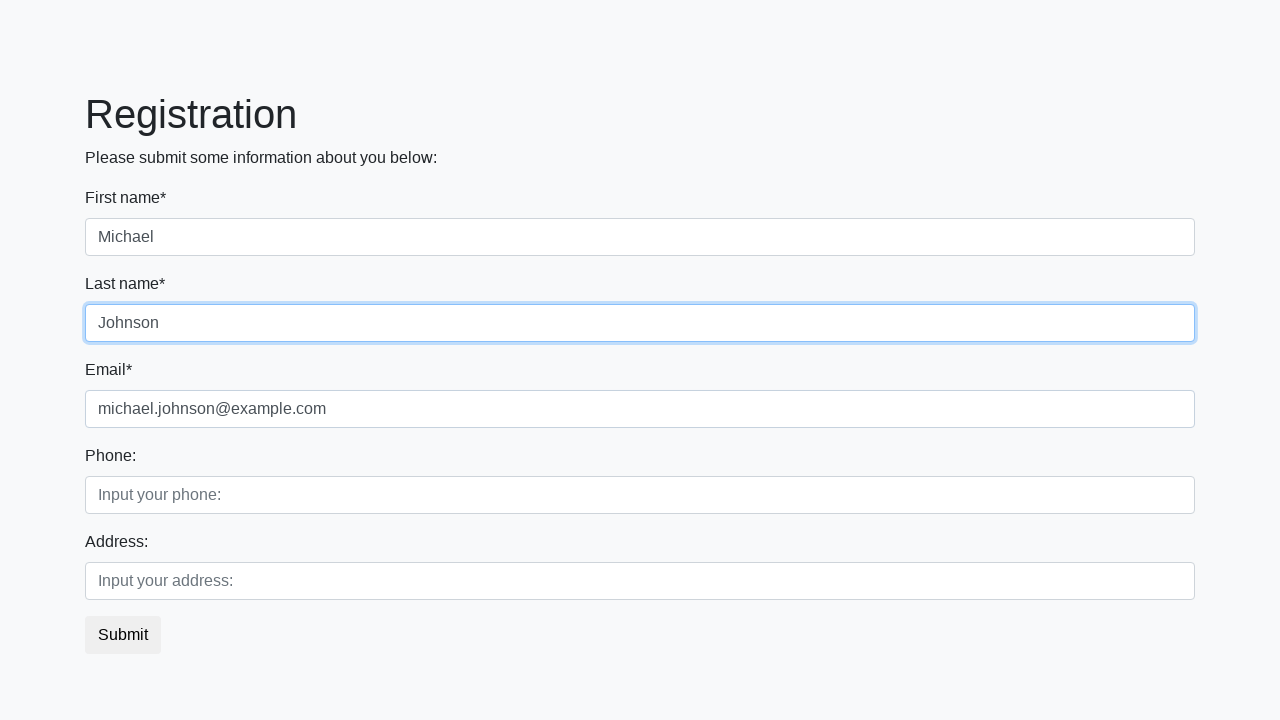

Clicked submit button to register at (123, 635) on button.btn
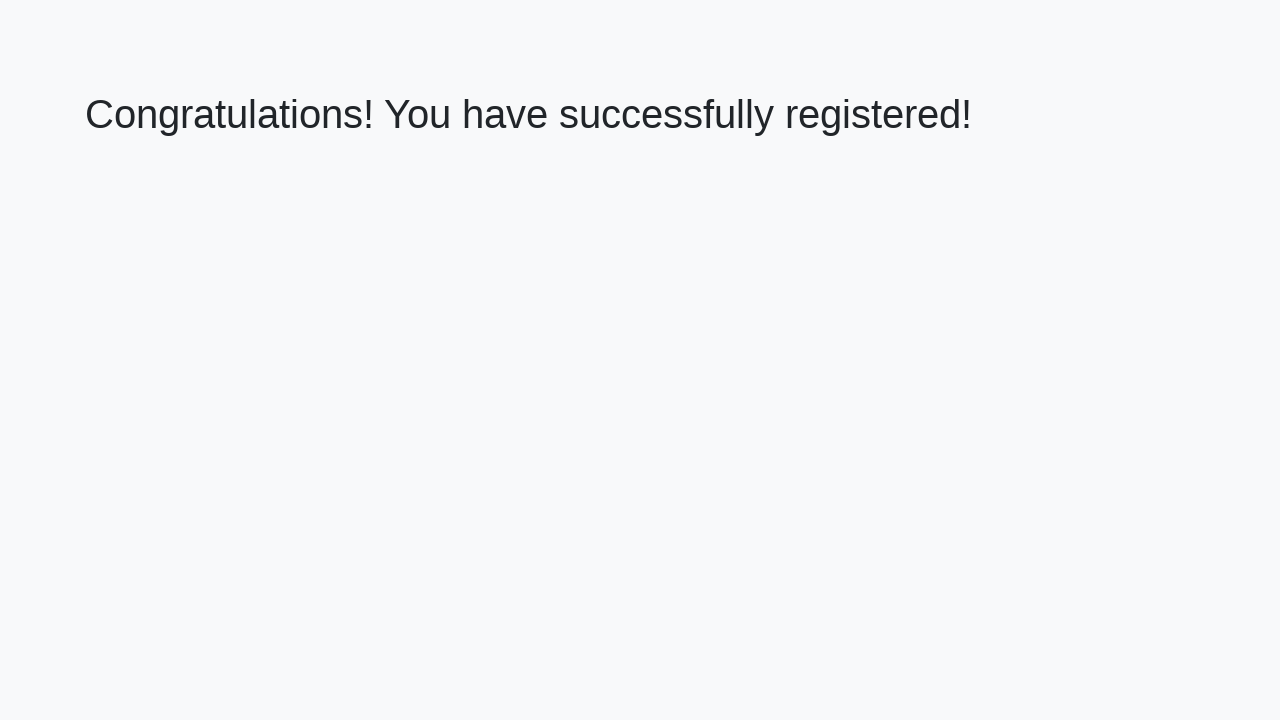

Success message header loaded
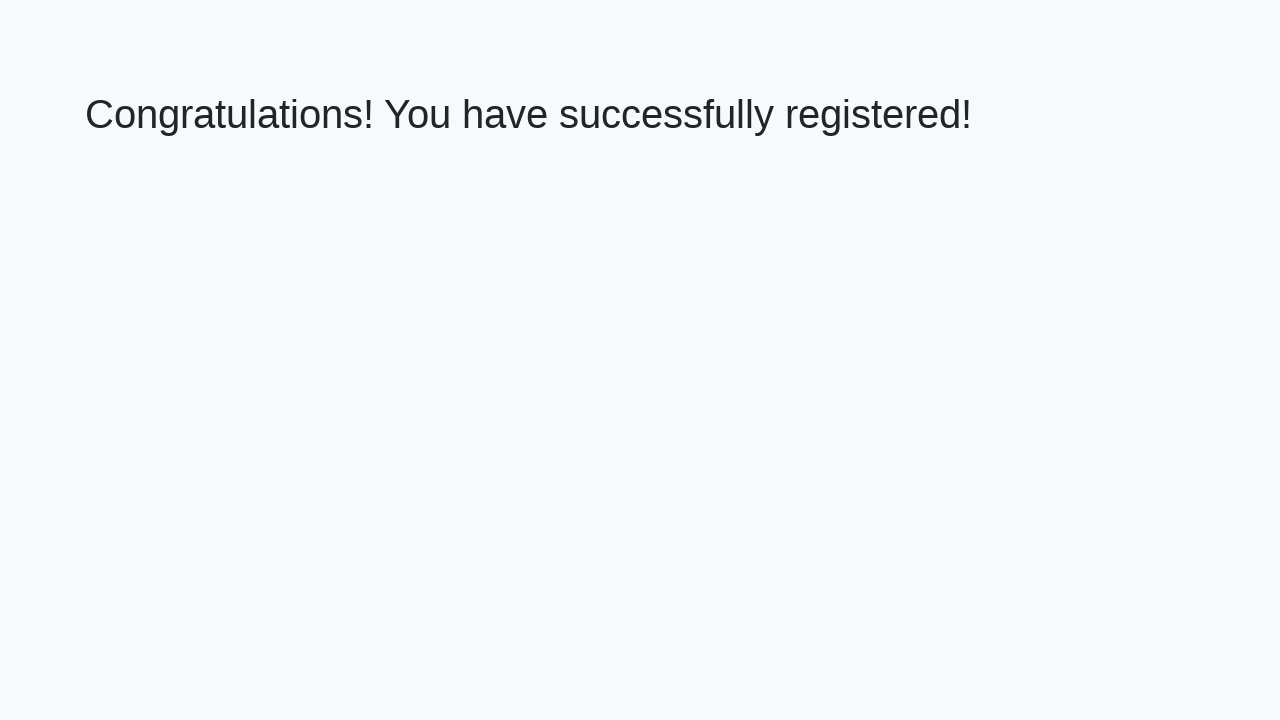

Retrieved success message text
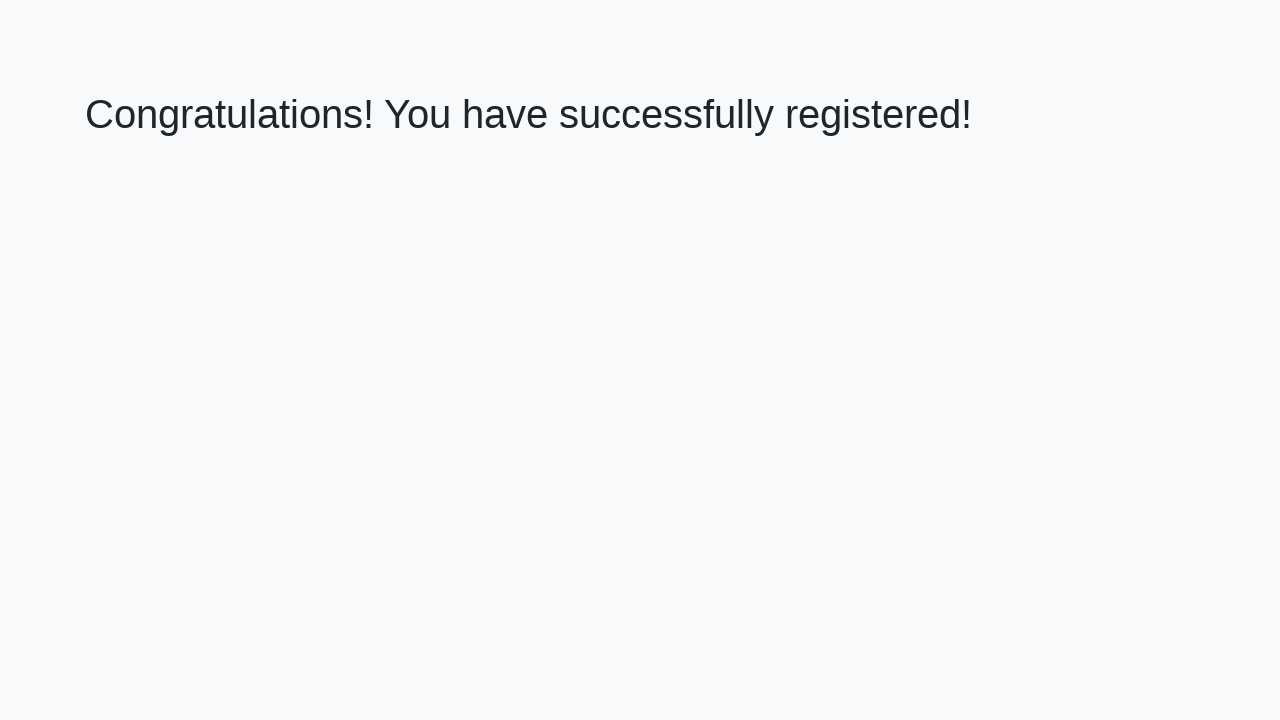

Verified success message matches expected text
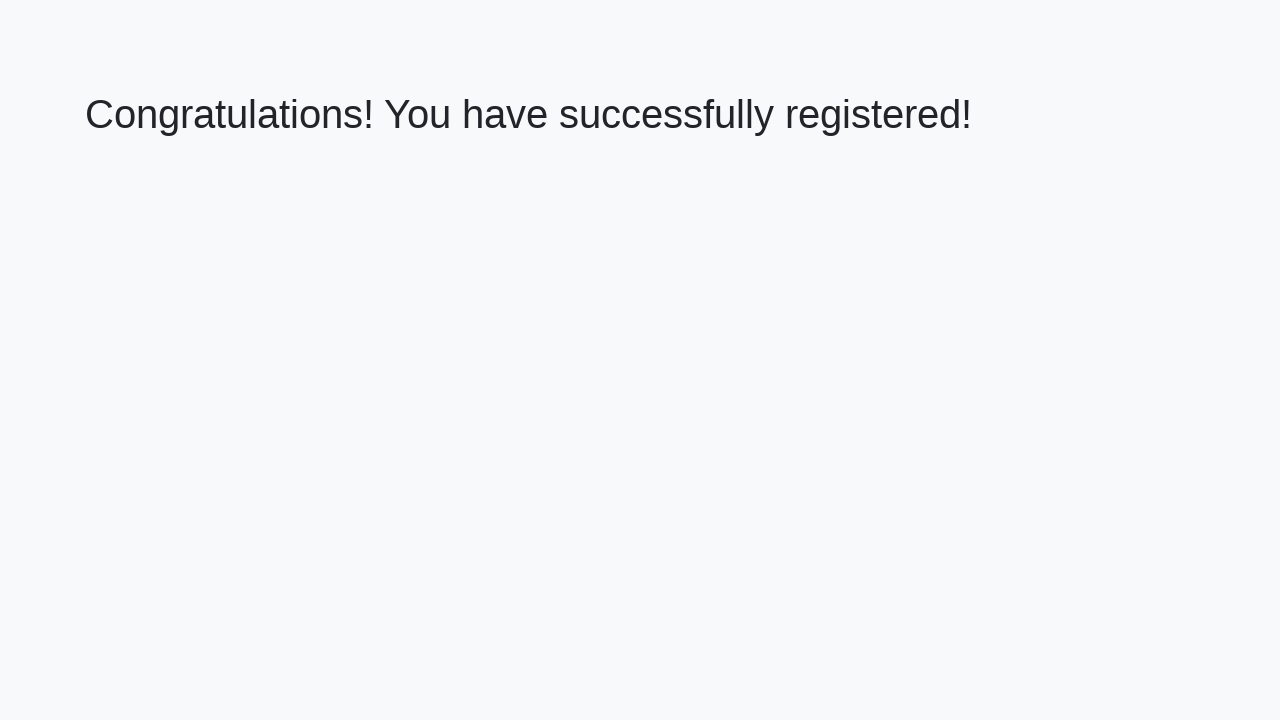

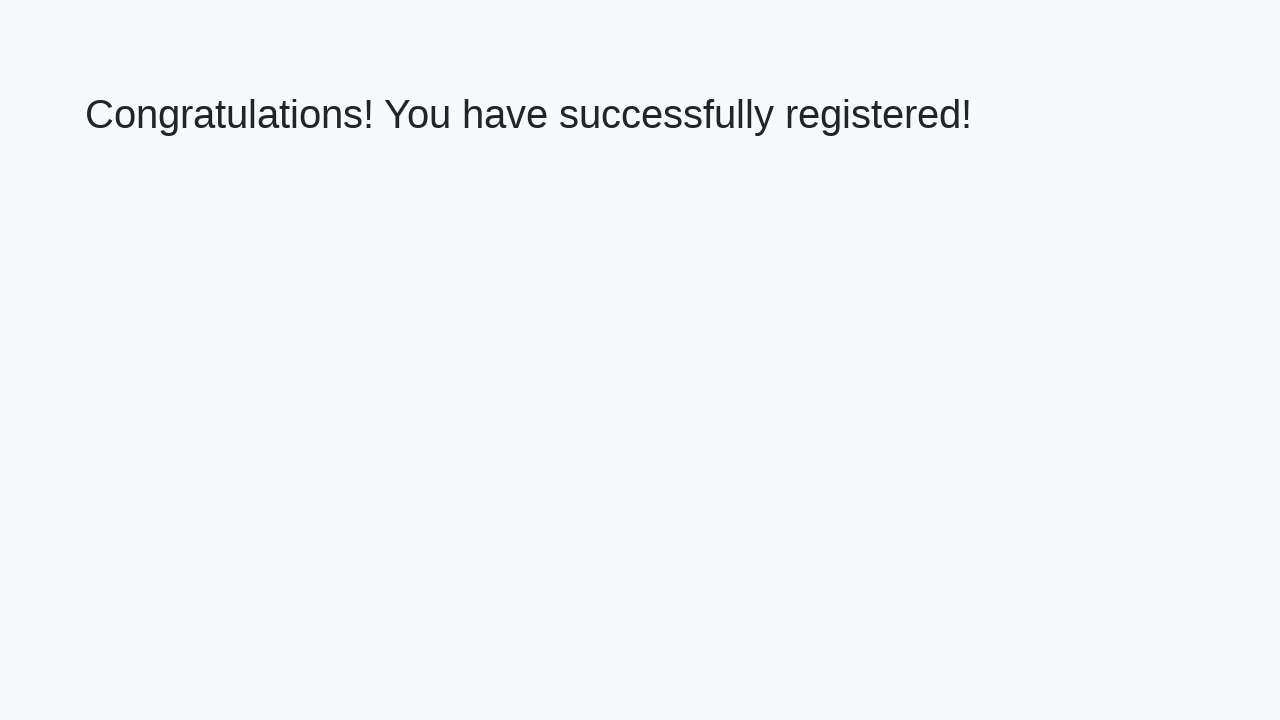